Scrolls to time input fields and enters the current hour and minute on a Google Form

Starting URL: https://docs.google.com/forms/d/e/1FAIpQLSep9LTMntH5YqIXa5nkiPKSs283kdwitBBhXWyZdAS-e4CxBQ/viewform

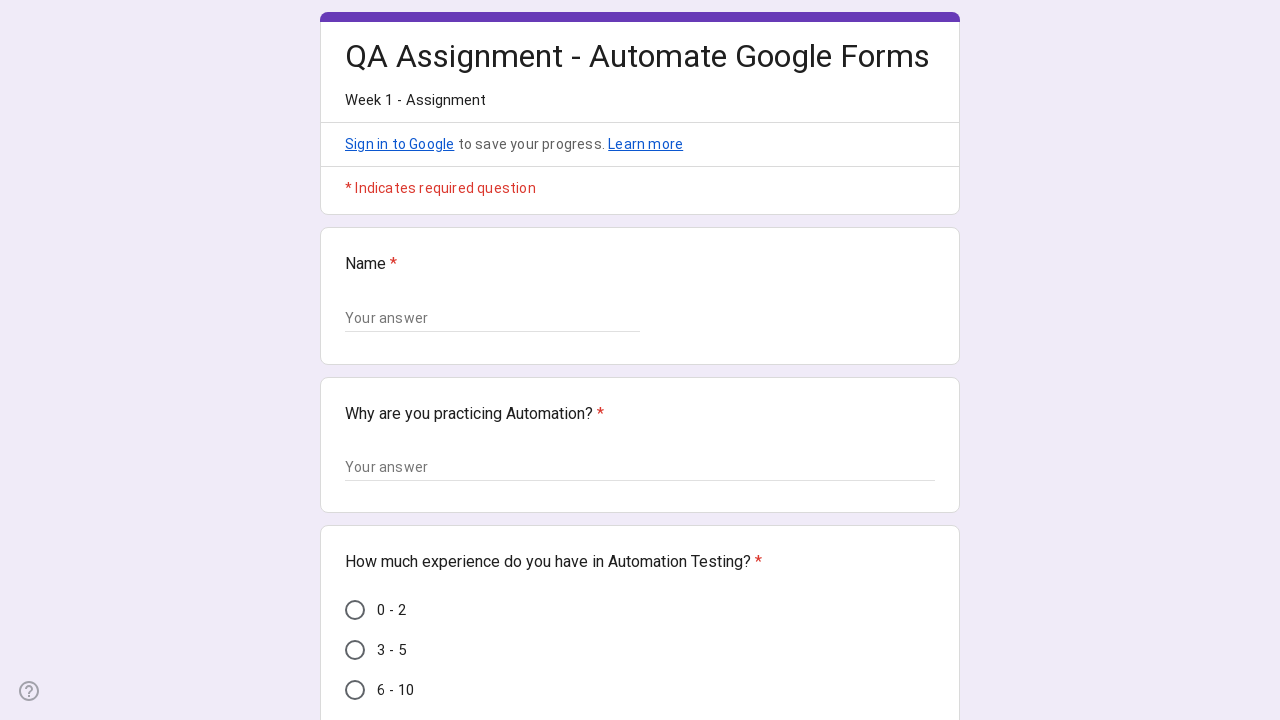

Located hour input field
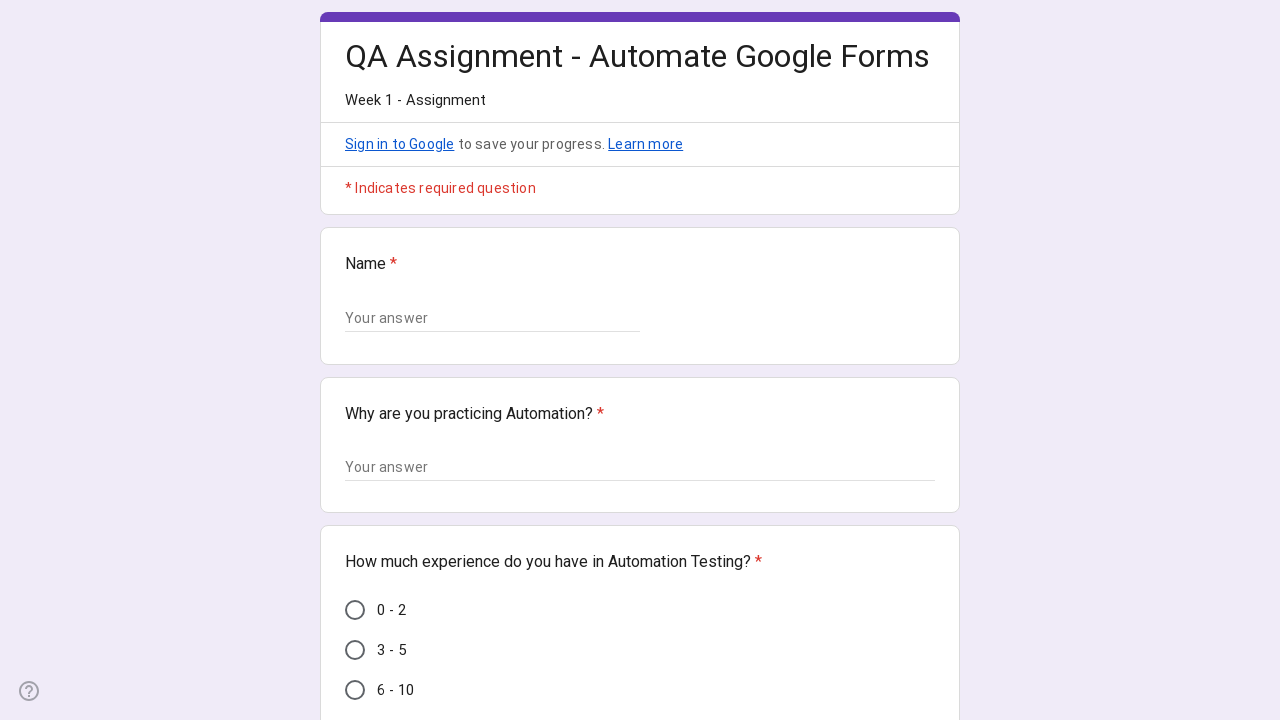

Located minute input field
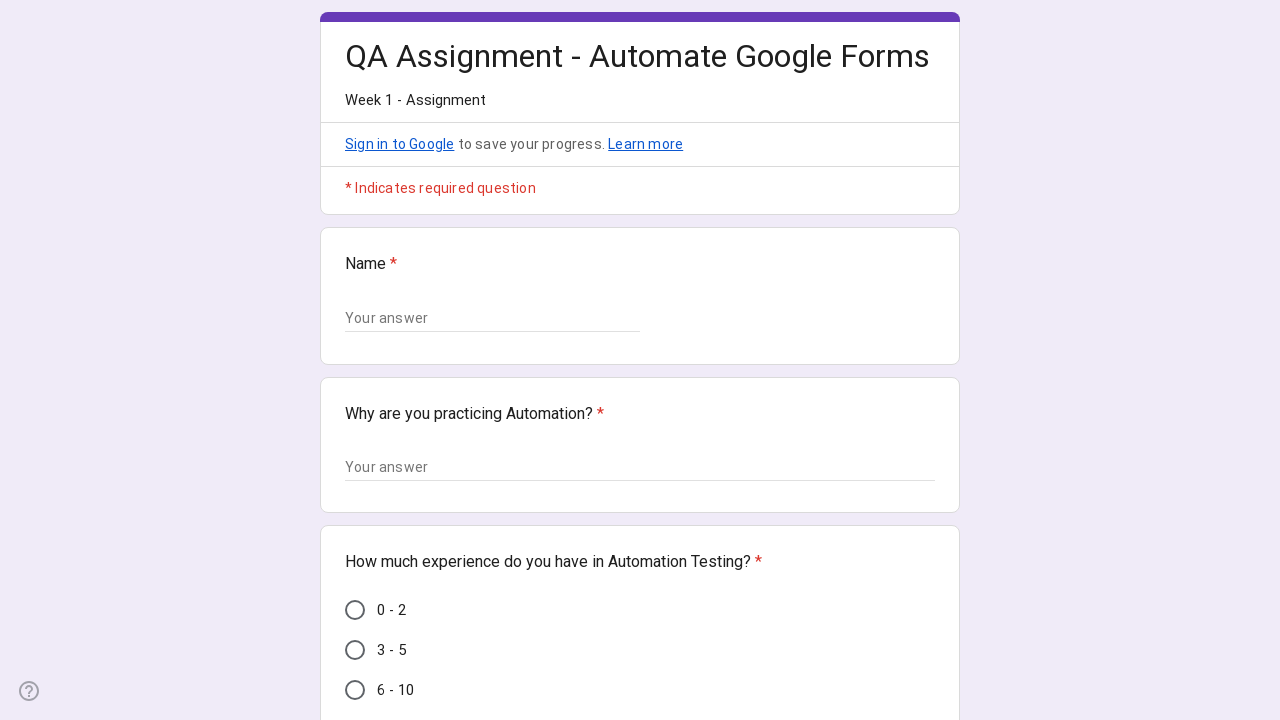

Scrolled to hour input field
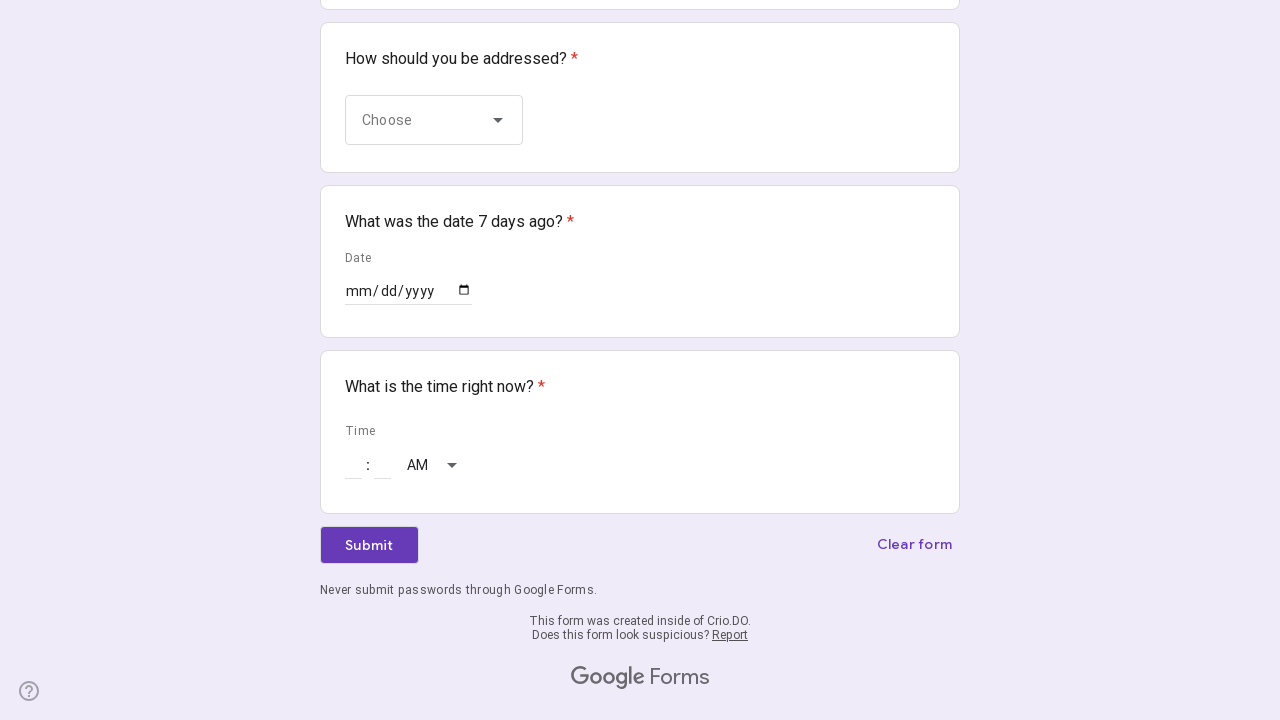

Retrieved current time: 4:31
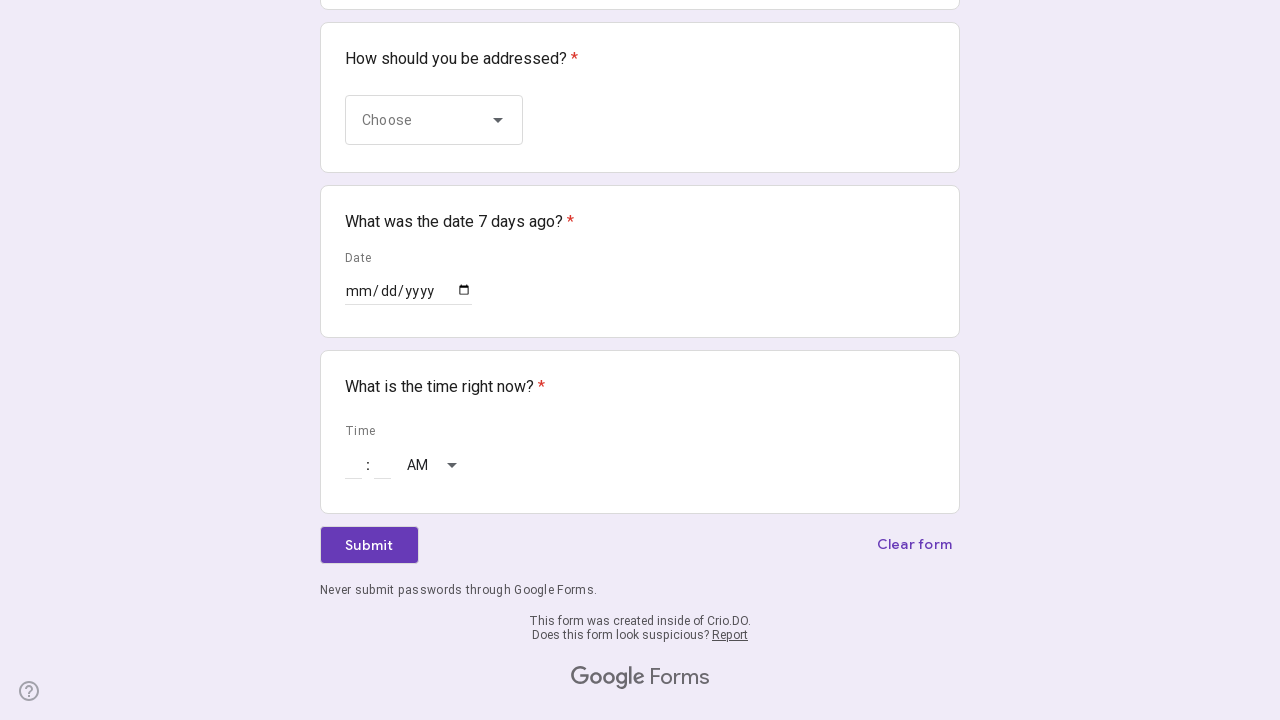

Entered hour value: 4 on input[aria-label='Hour']
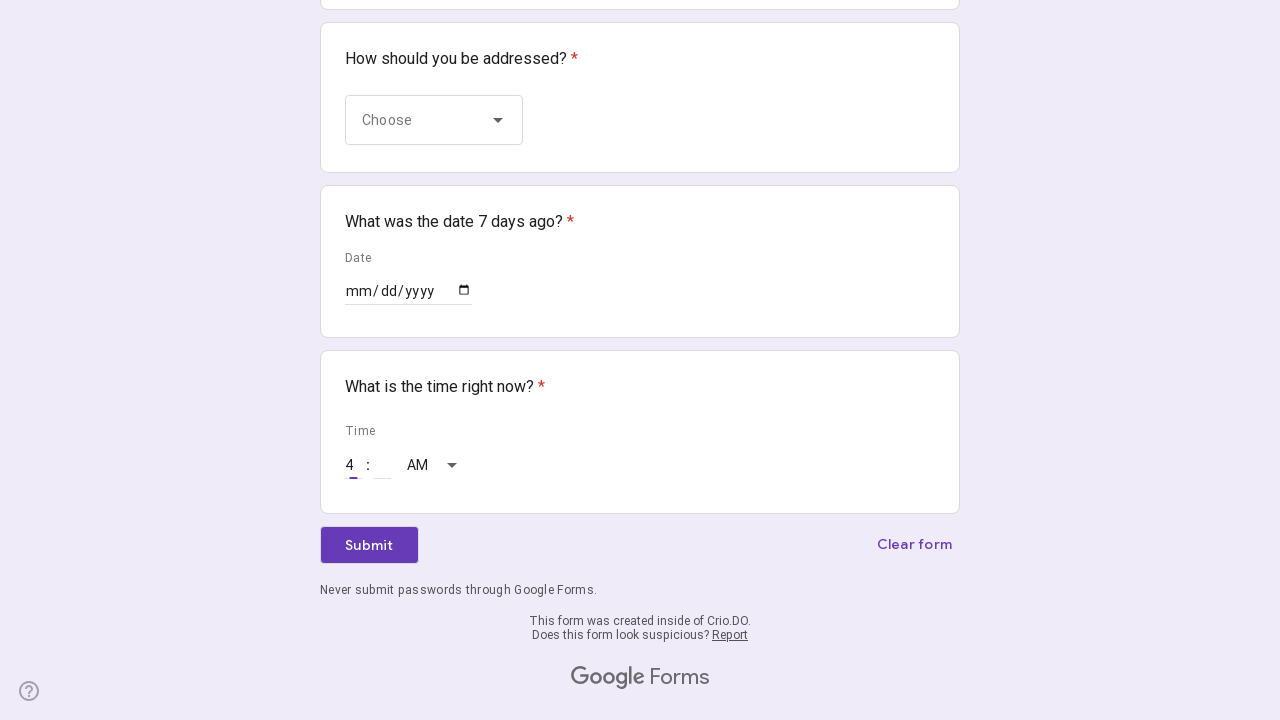

Entered minute value: 31 on input[aria-label='Minute']
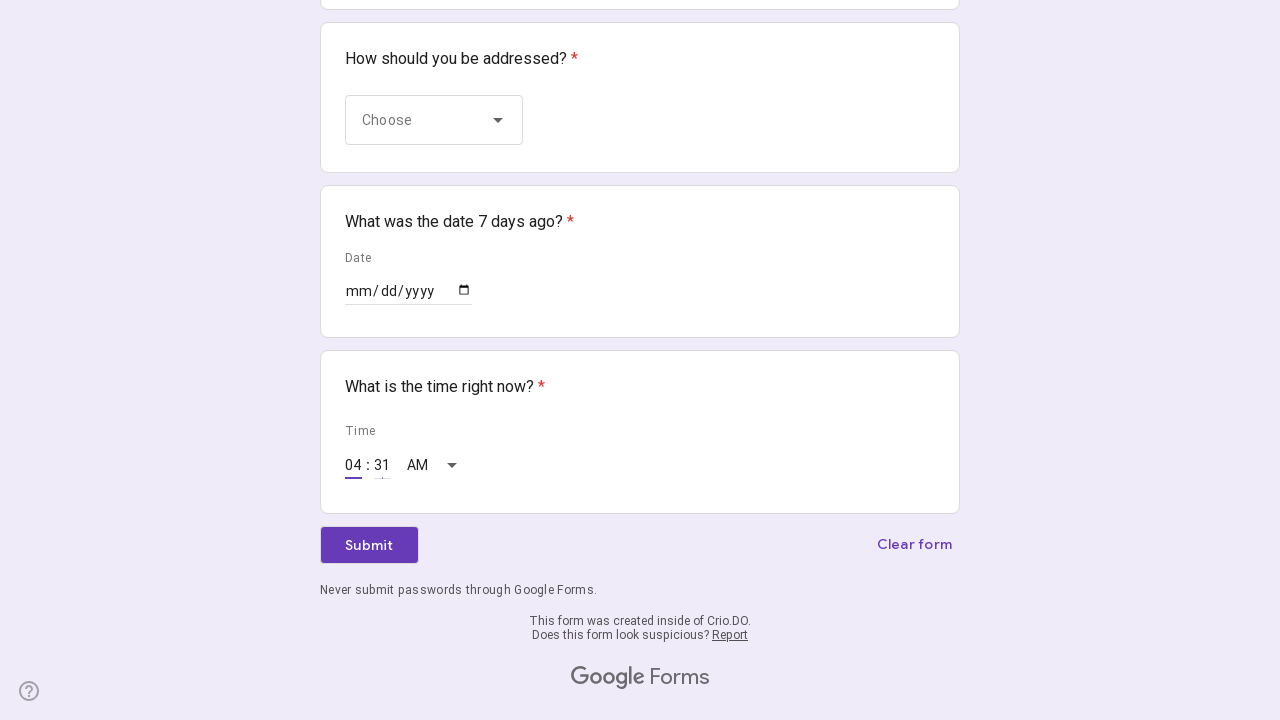

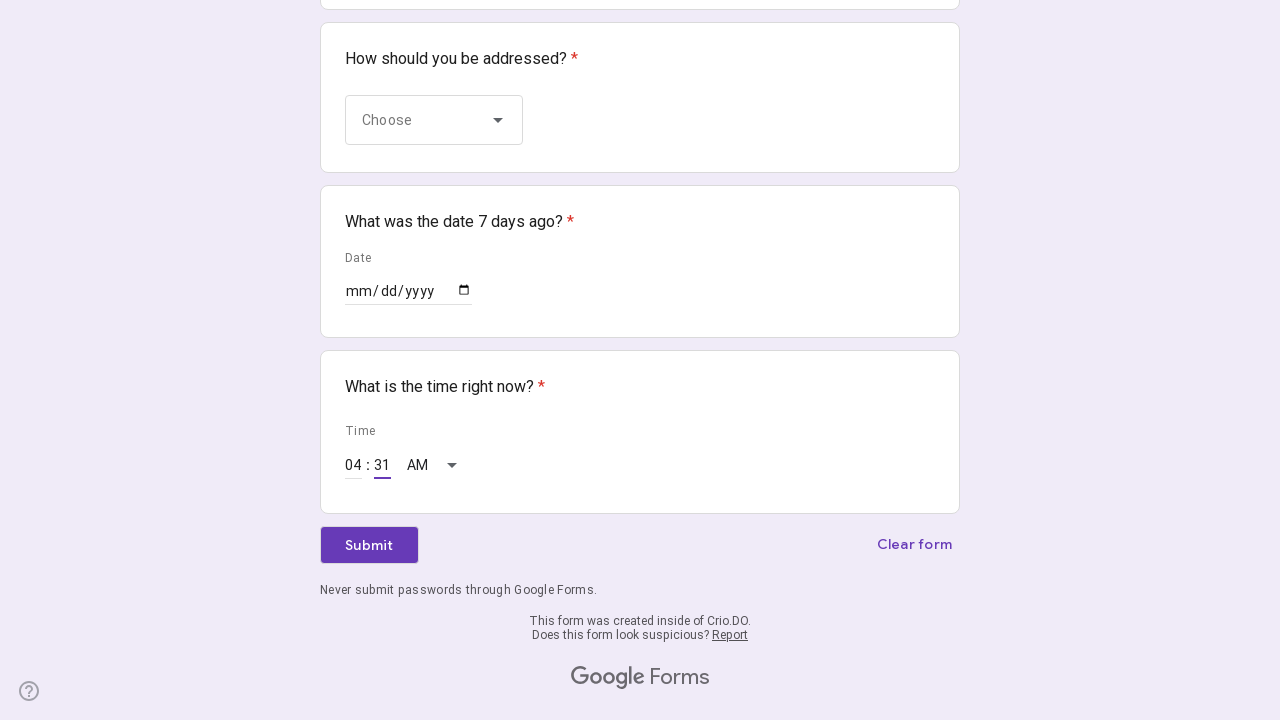